Tests marking all items as completed using the "Mark all as complete" checkbox.

Starting URL: https://demo.playwright.dev/todomvc

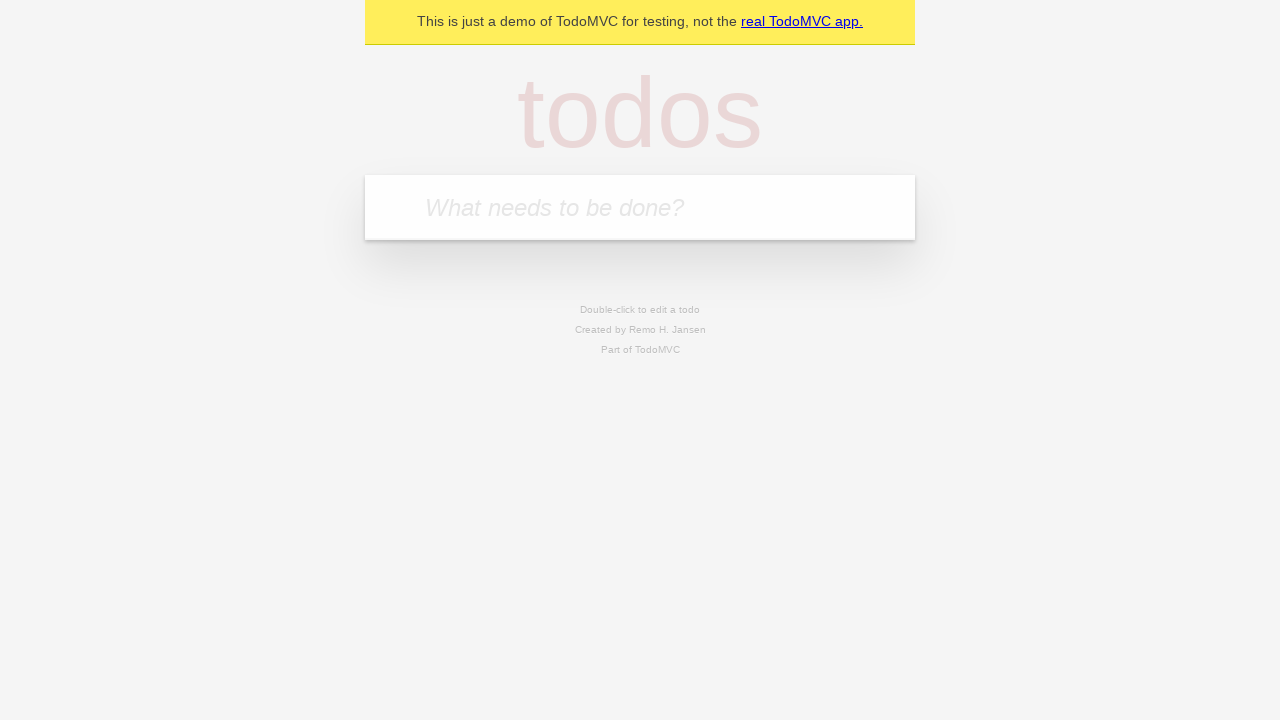

Filled todo input with 'buy some cheese' on internal:attr=[placeholder="What needs to be done?"i]
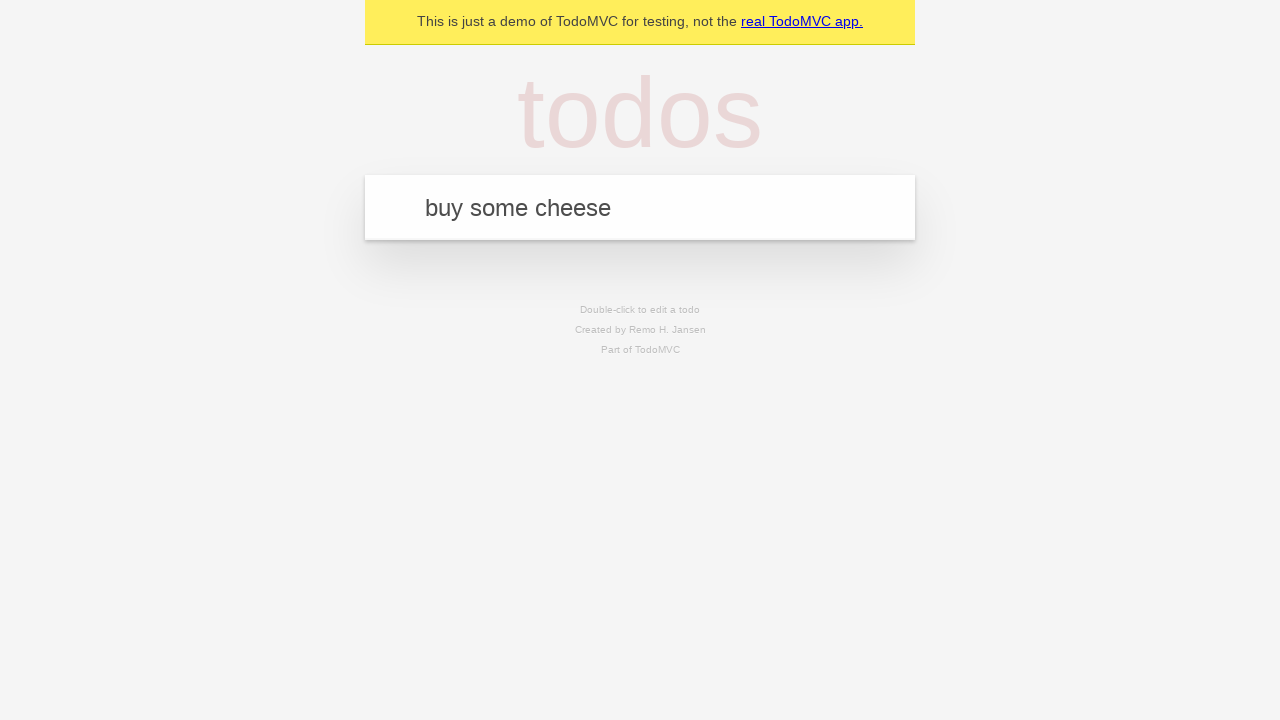

Pressed Enter to create first todo on internal:attr=[placeholder="What needs to be done?"i]
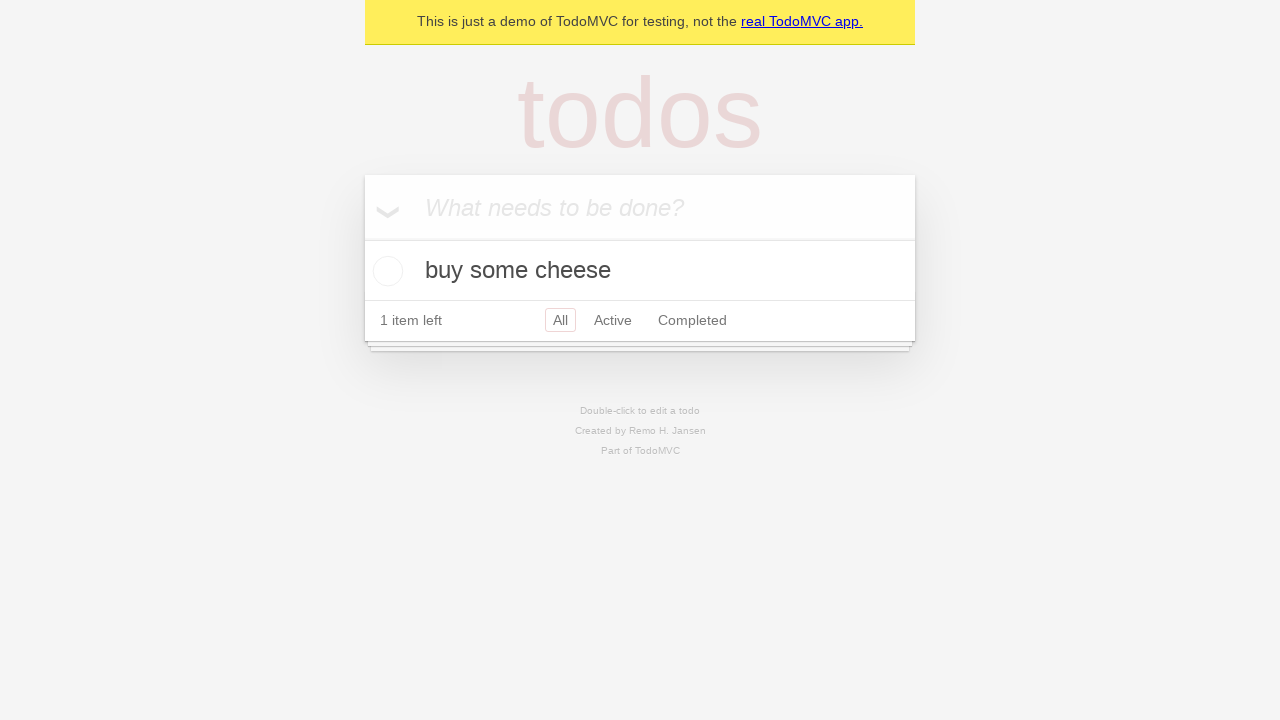

Filled todo input with 'feed the cat' on internal:attr=[placeholder="What needs to be done?"i]
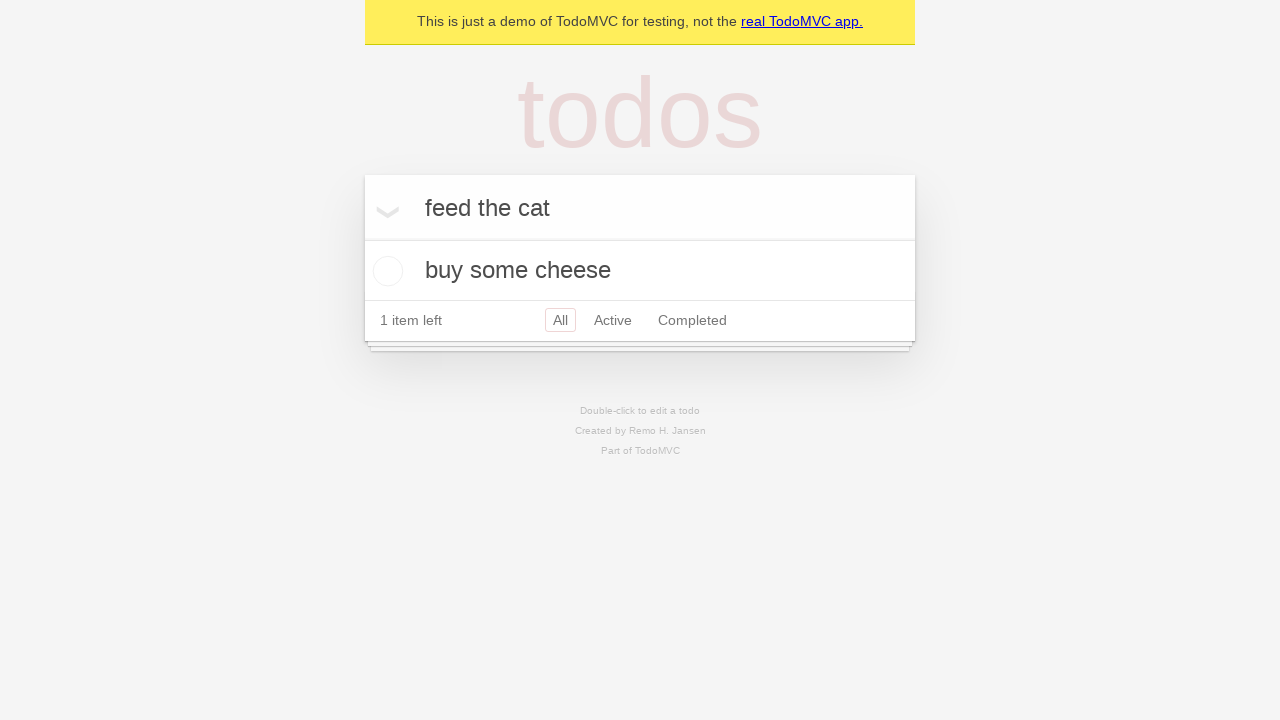

Pressed Enter to create second todo on internal:attr=[placeholder="What needs to be done?"i]
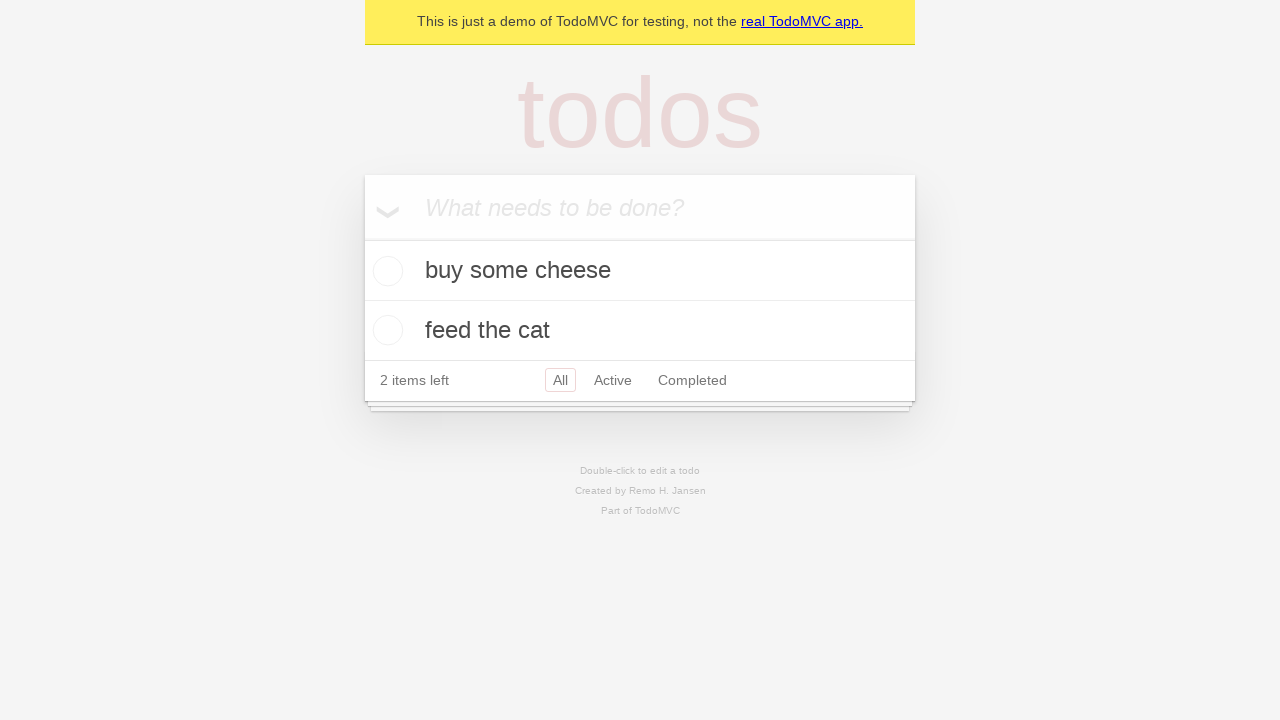

Filled todo input with 'book a doctors appointment' on internal:attr=[placeholder="What needs to be done?"i]
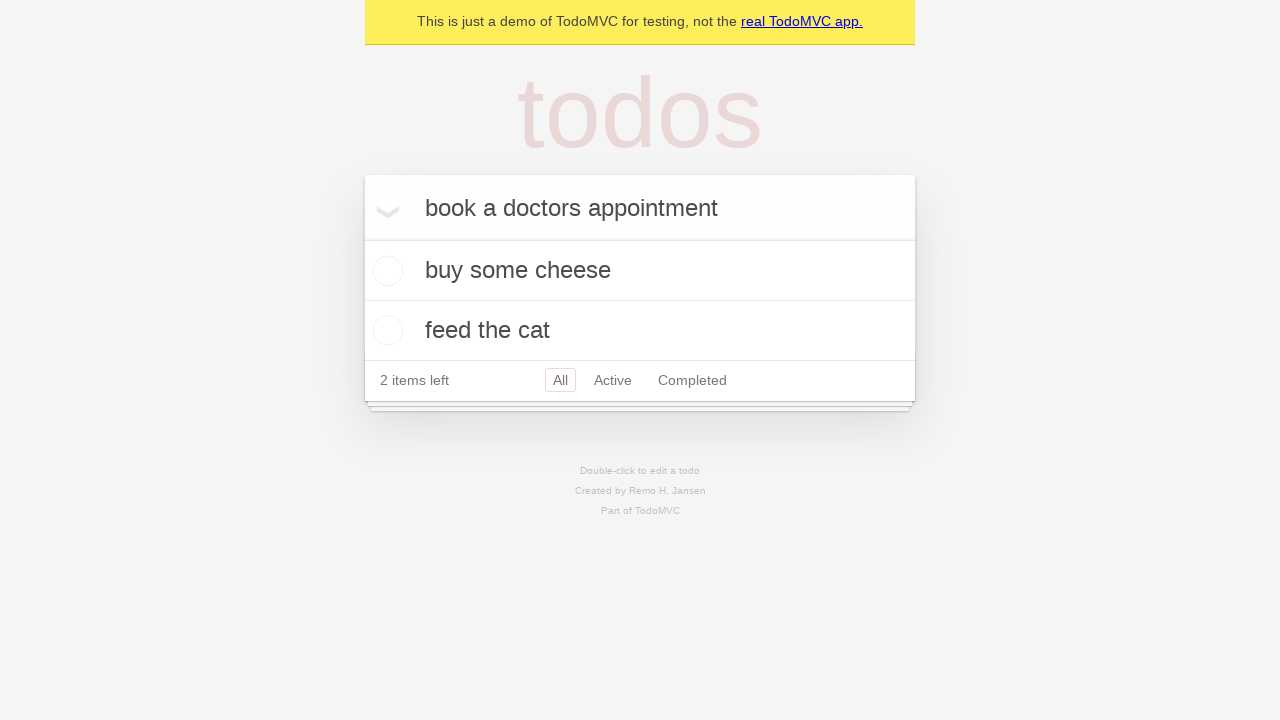

Pressed Enter to create third todo on internal:attr=[placeholder="What needs to be done?"i]
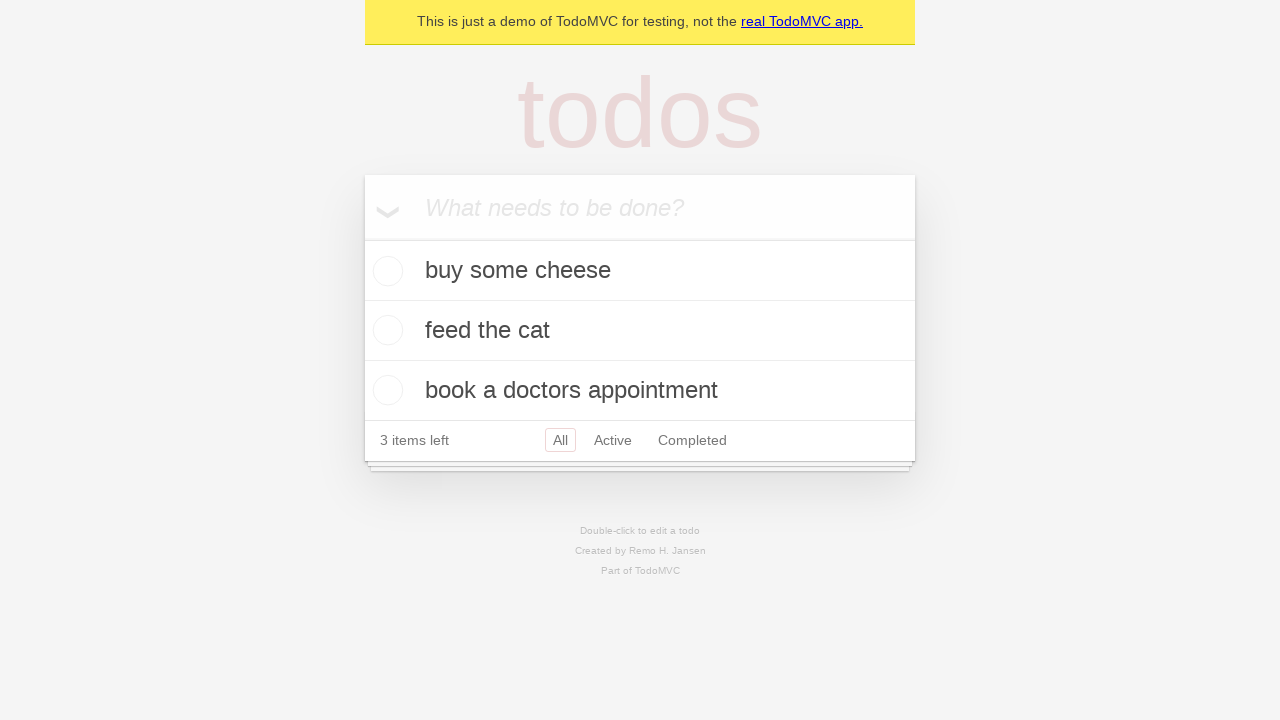

Clicked 'Mark all as complete' checkbox at (362, 238) on internal:label="Mark all as complete"i
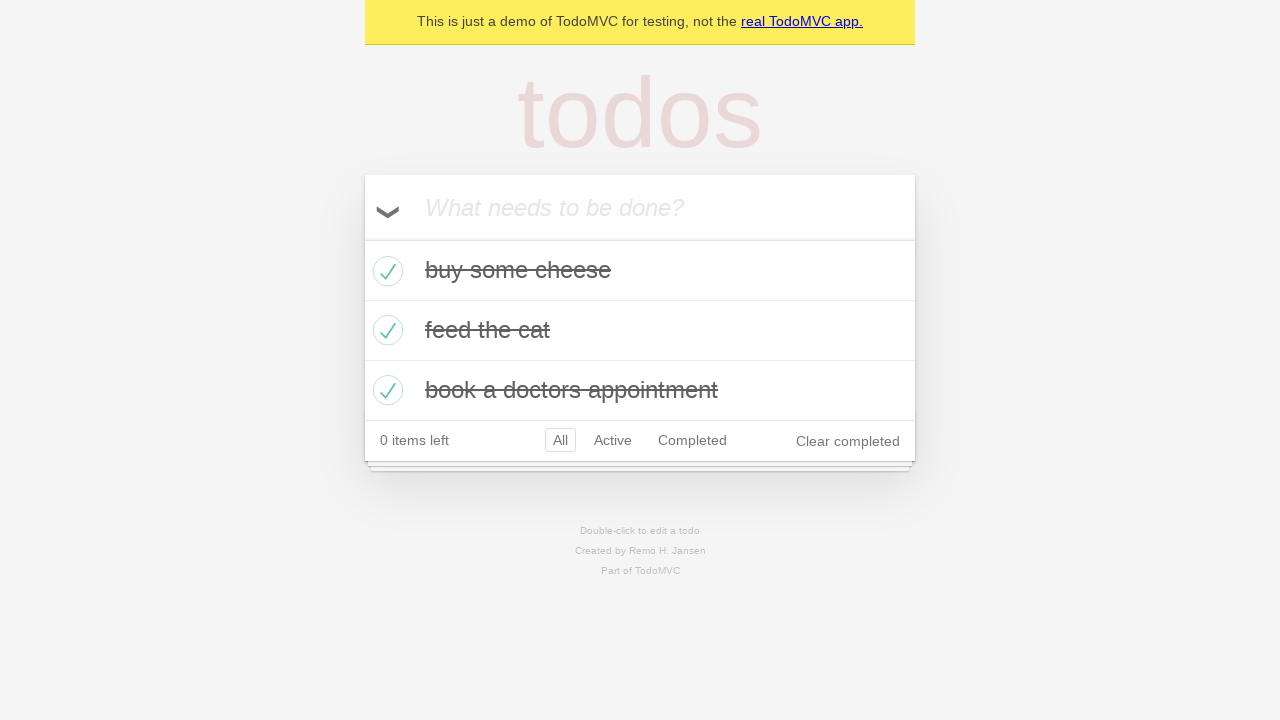

Verified all todos are marked as completed
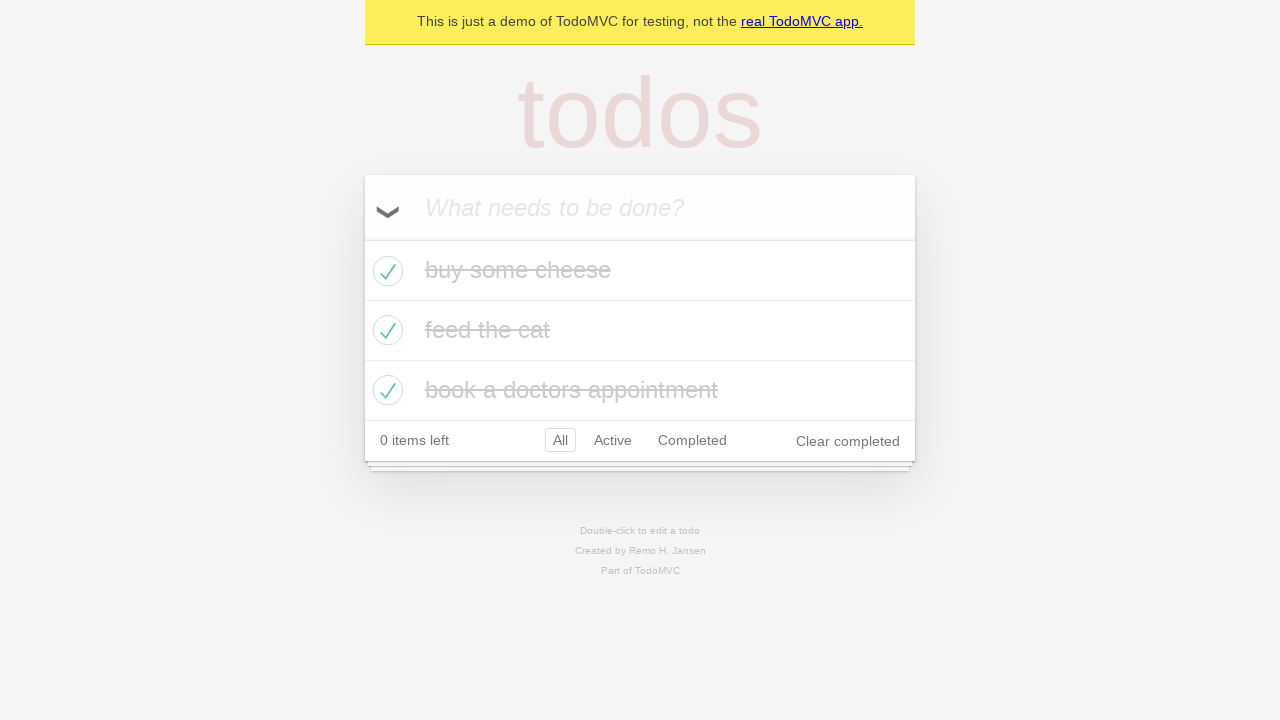

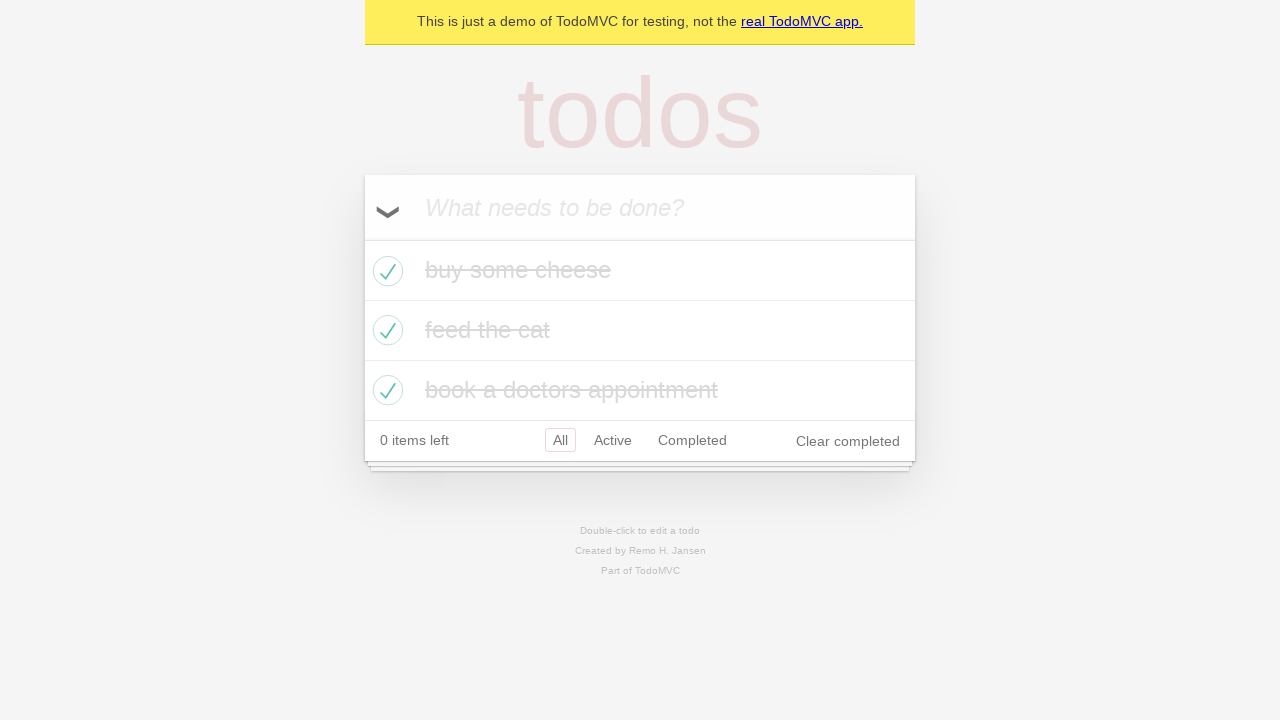